Opens multiple URLs concurrently using ThreadPoolExecutor and retrieves page titles

Starting URL: https://example.com

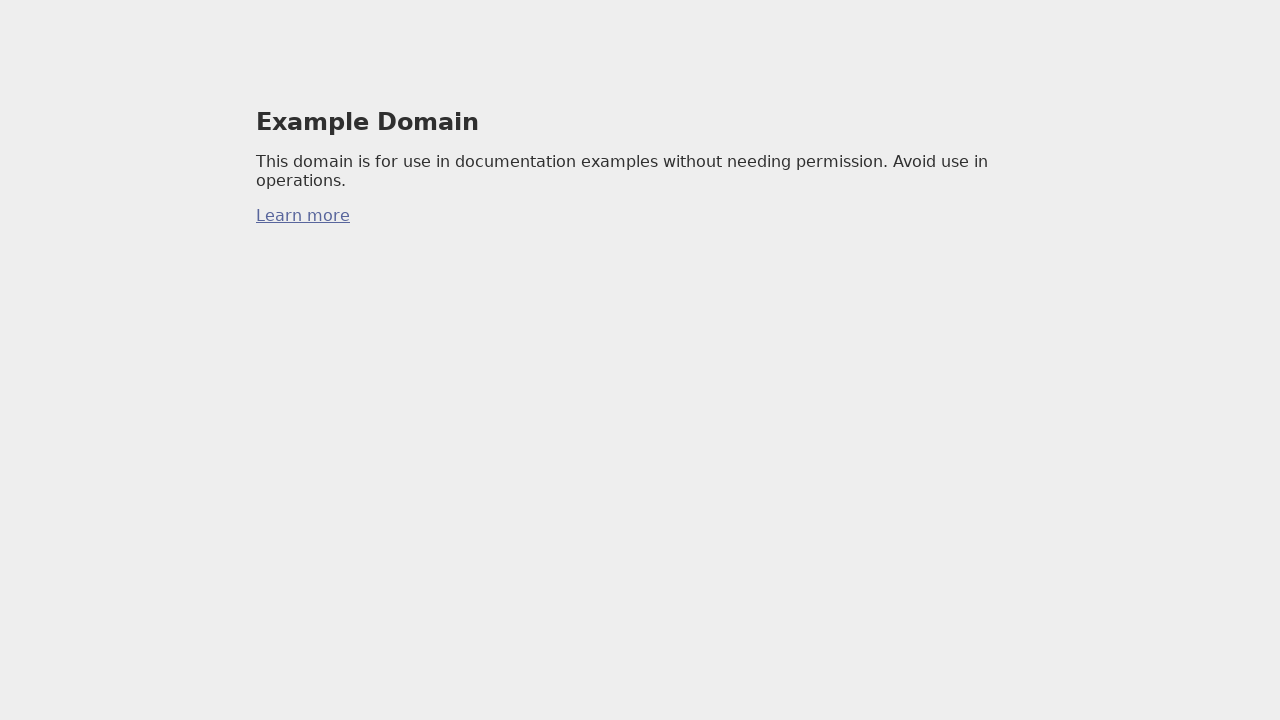

Navigated to https://www.python.org
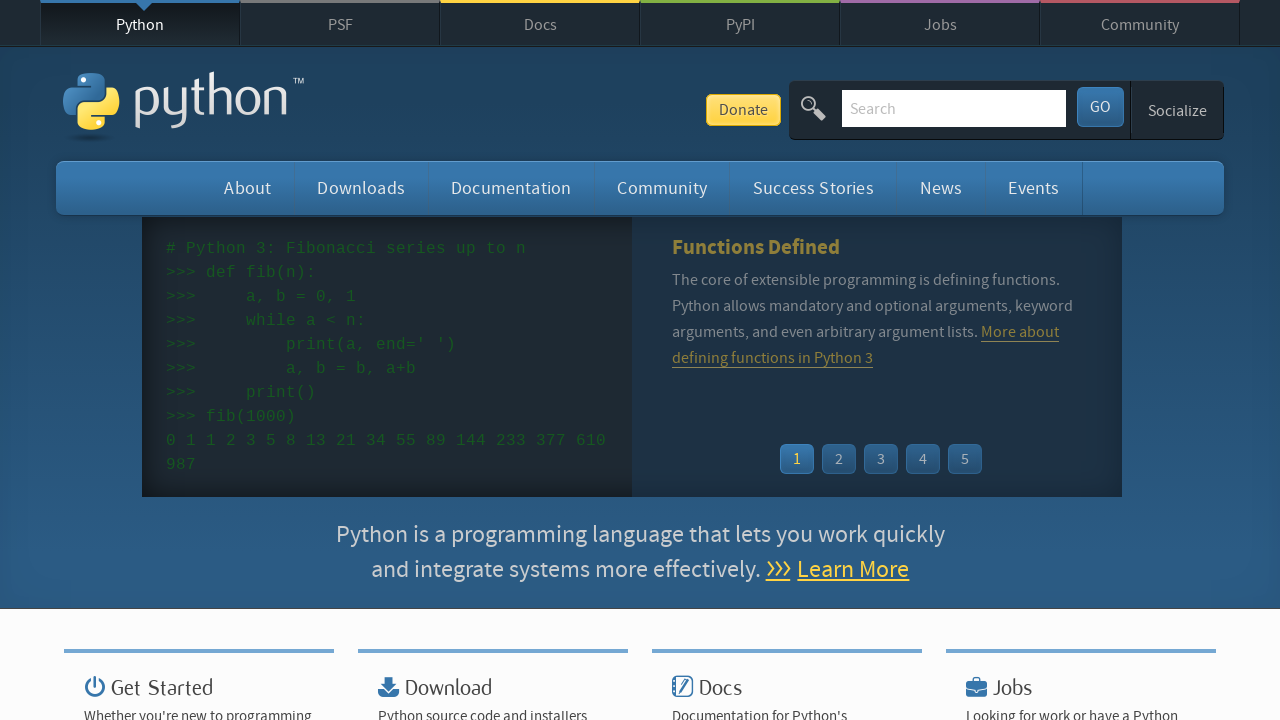

Waited for Python.org page to load completely
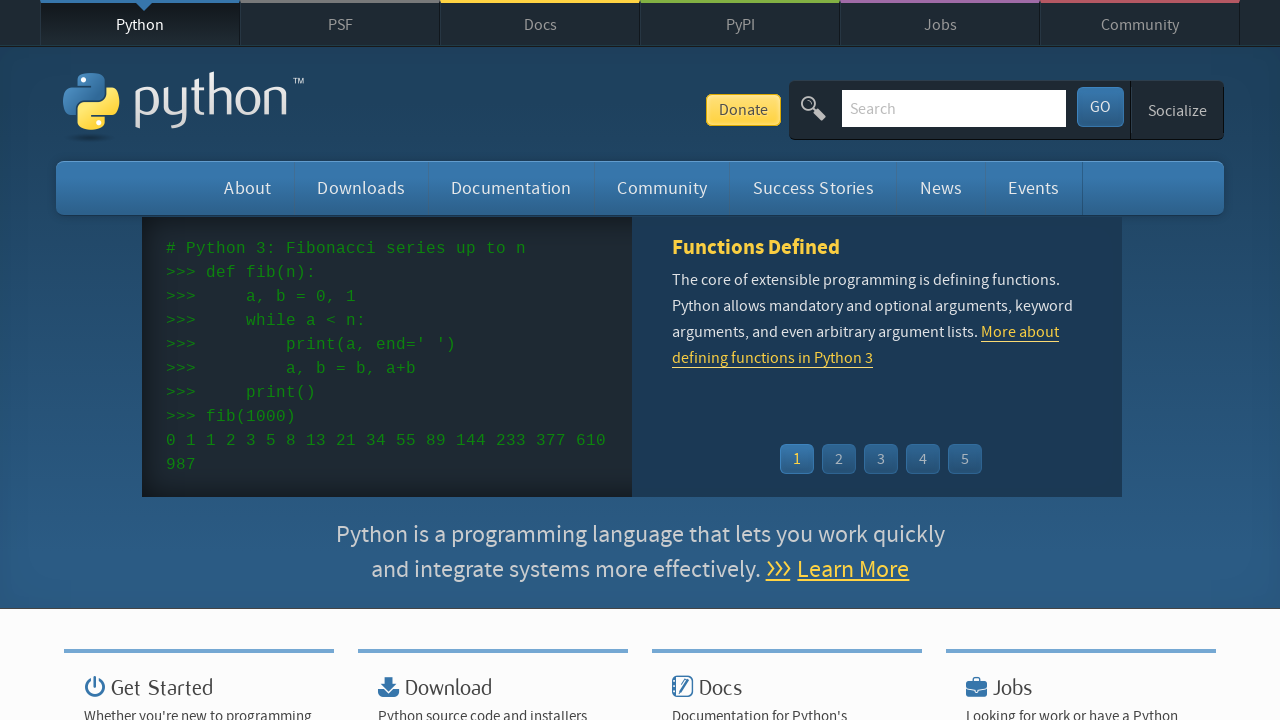

Navigated to https://www.selenium.dev
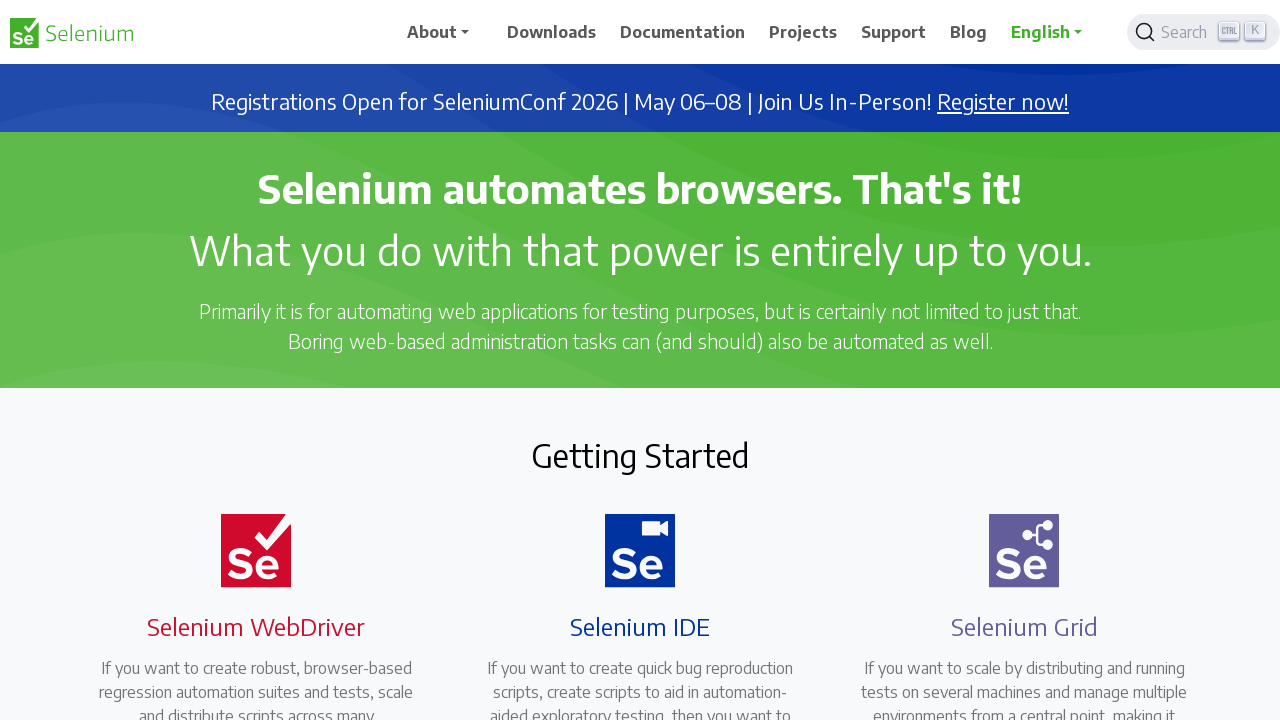

Waited for Selenium.dev page to load completely
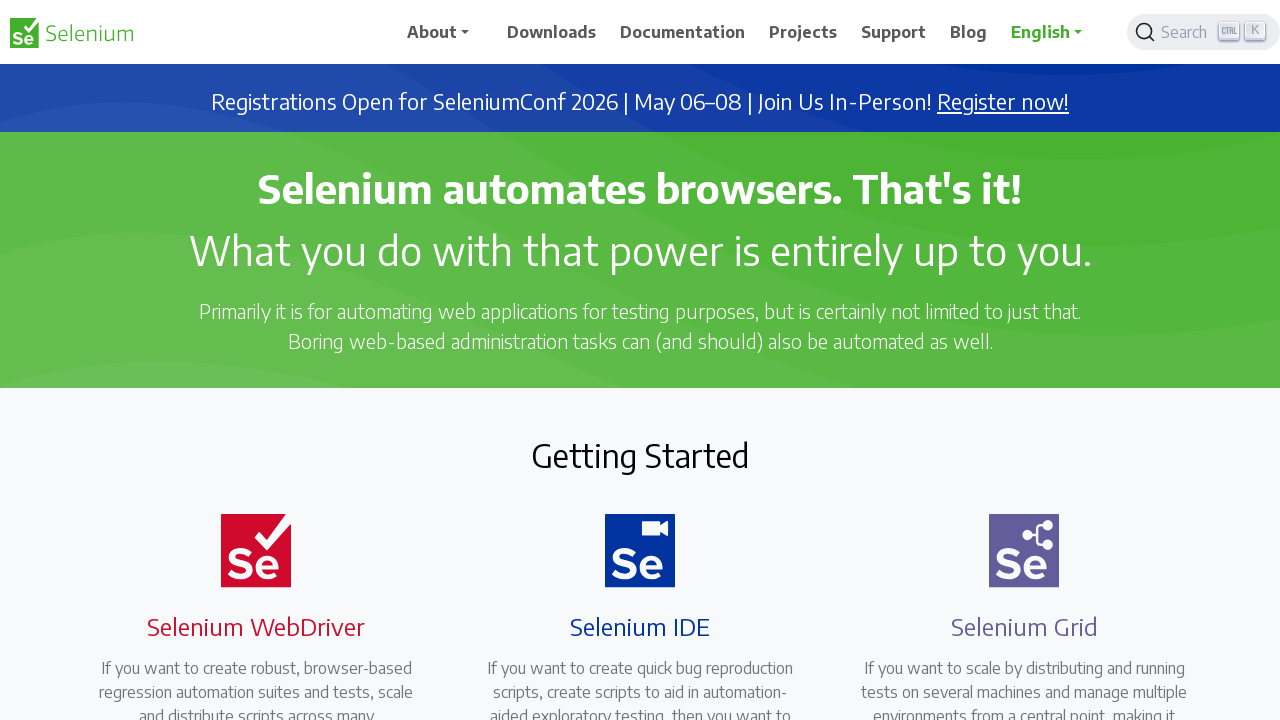

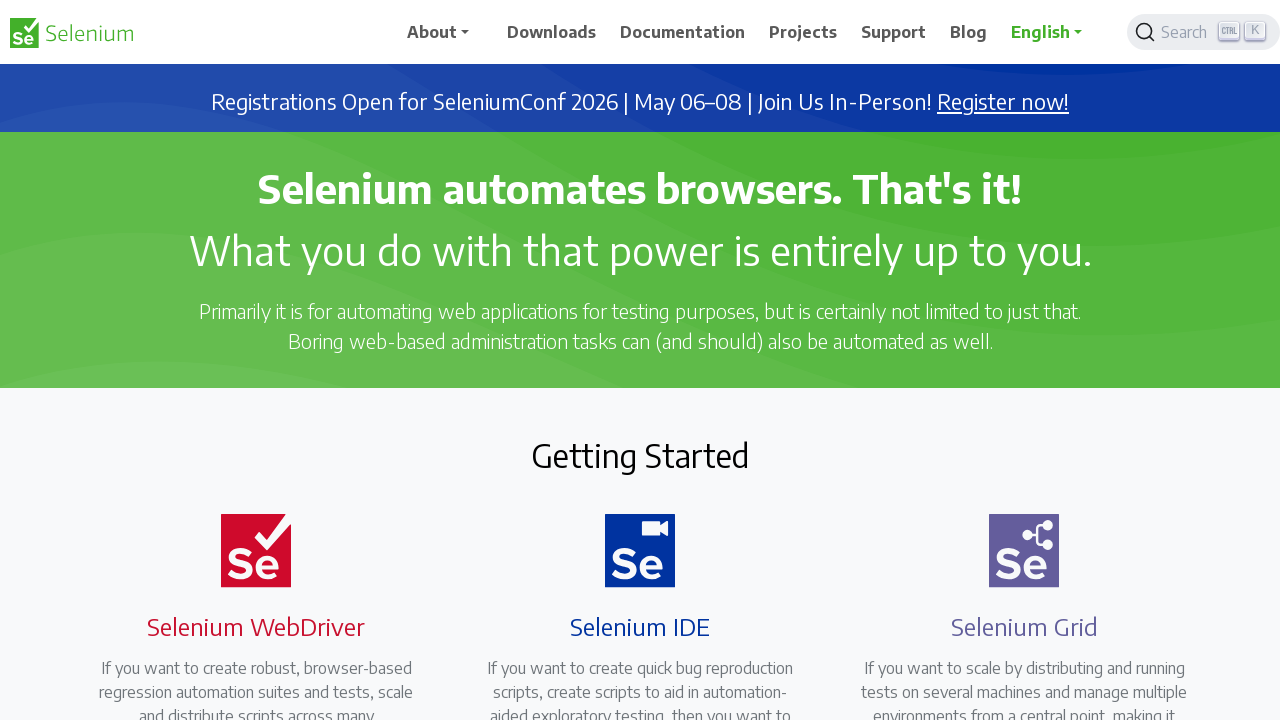